Tests explicit wait functionality by clicking a button that starts a timer and waiting for a "WebDriver" text element to become visible

Starting URL: http://seleniumpractise.blogspot.com/2016/08/how-to-use-explicit-wait-in-selenium.html

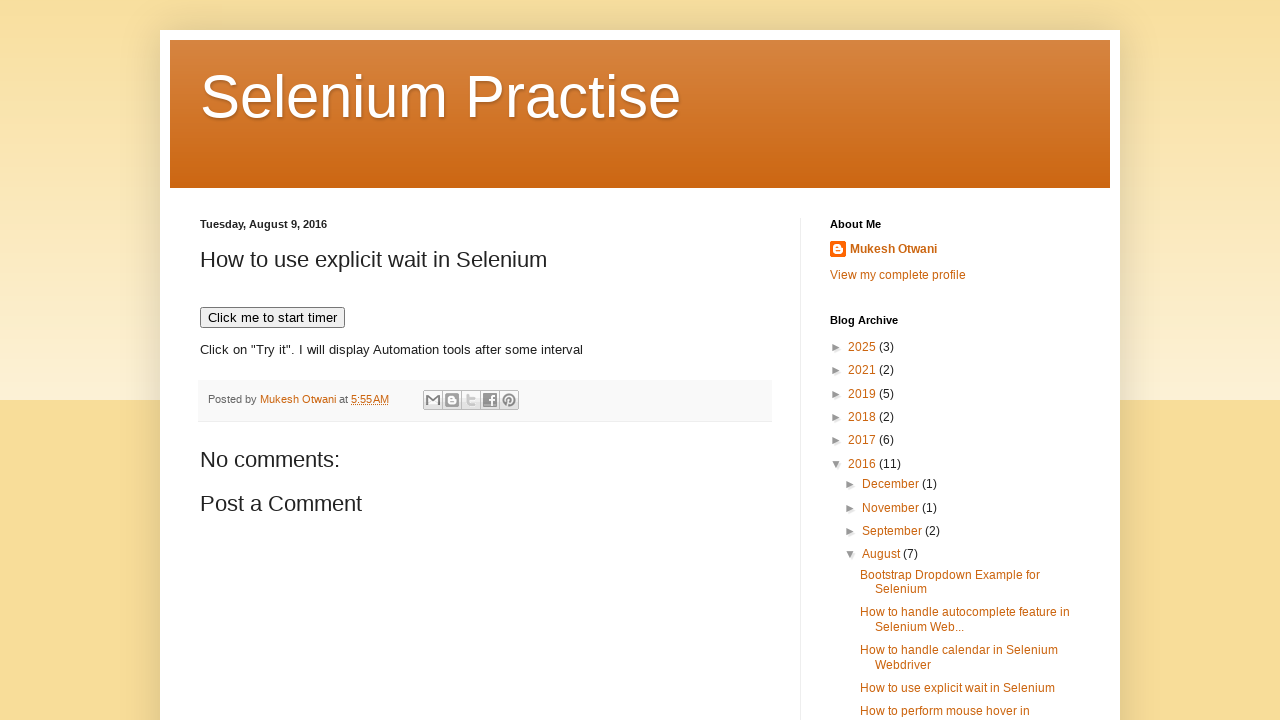

Navigated to explicit wait practice page
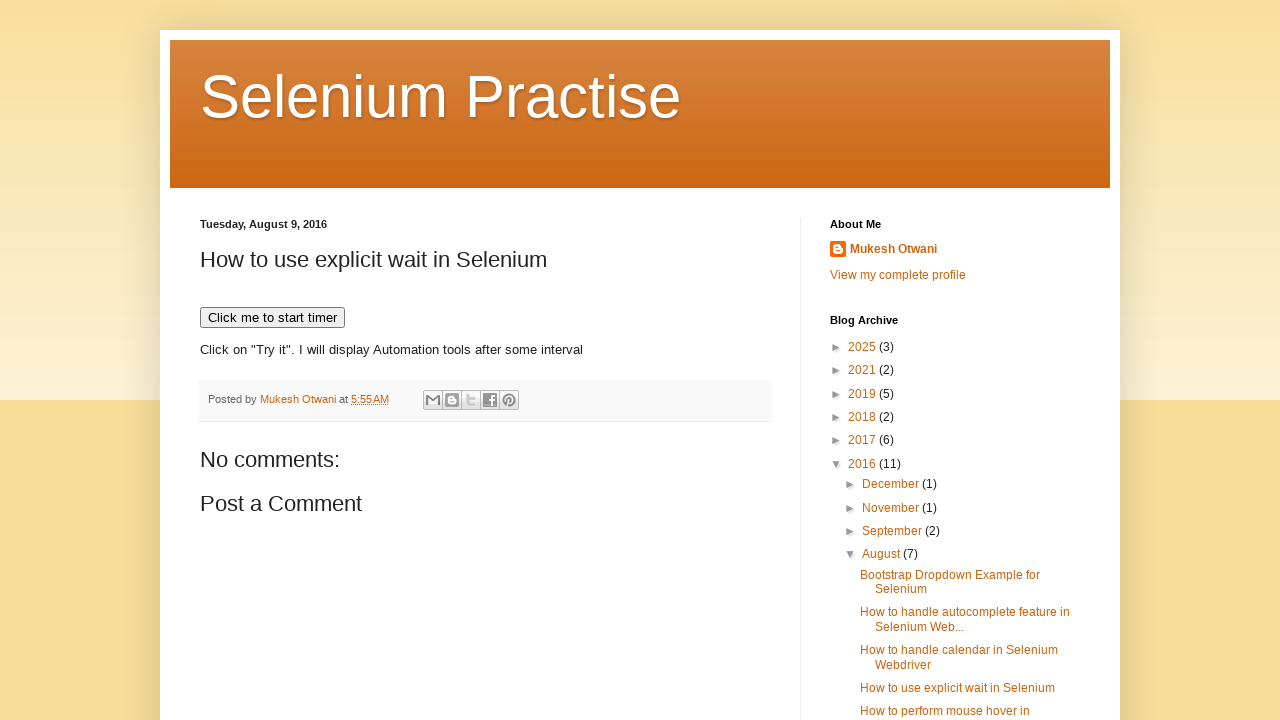

Clicked button to start timer at (272, 318) on xpath=//button[text()='Click me to start timer']
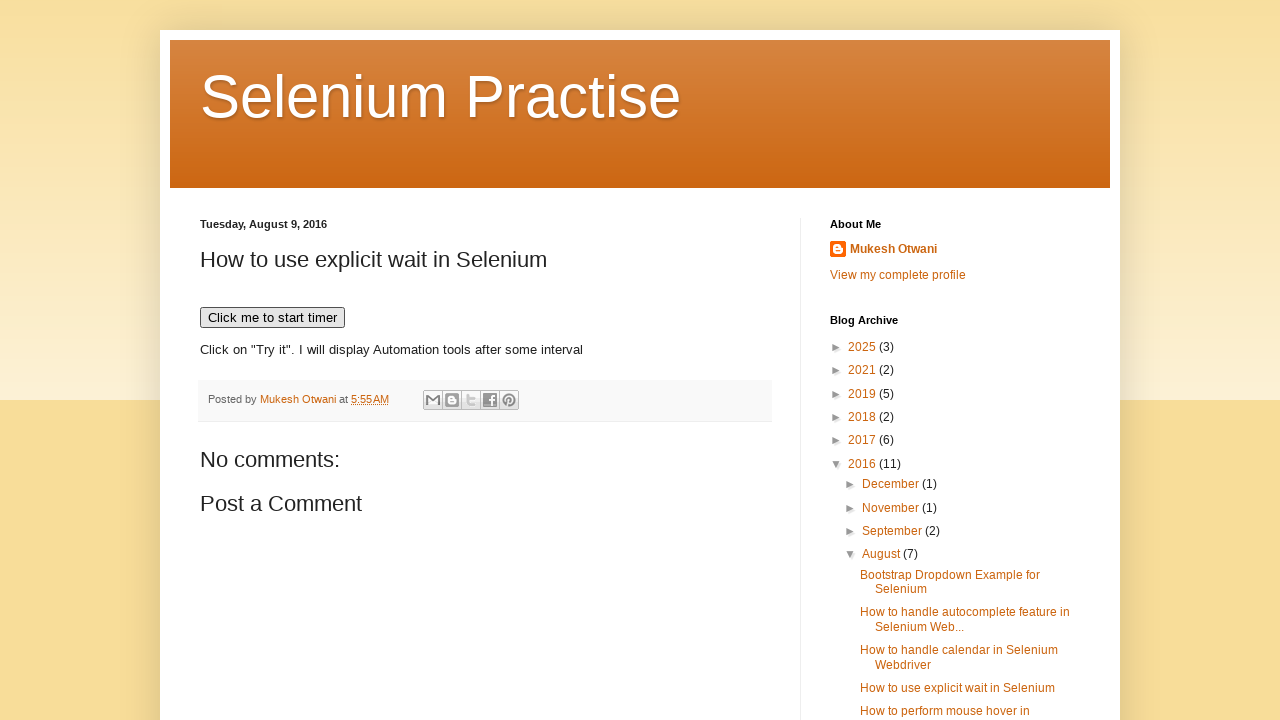

WebDriver text element became visible after explicit wait
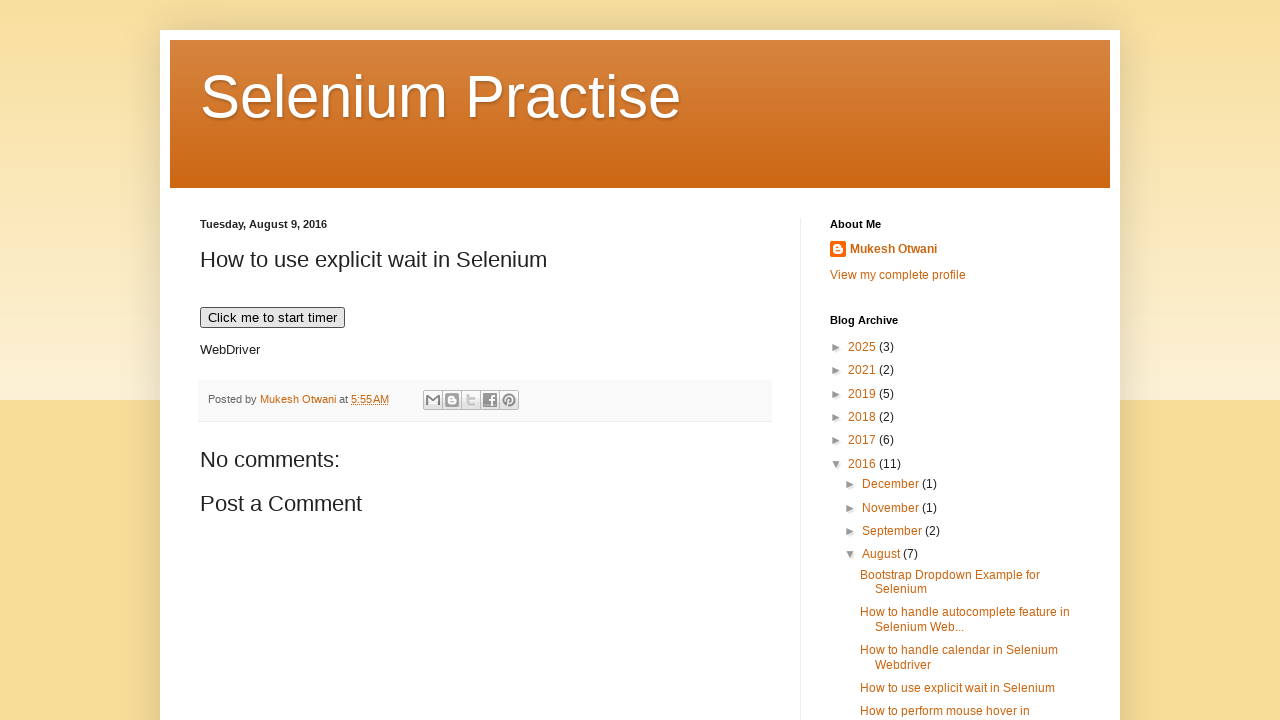

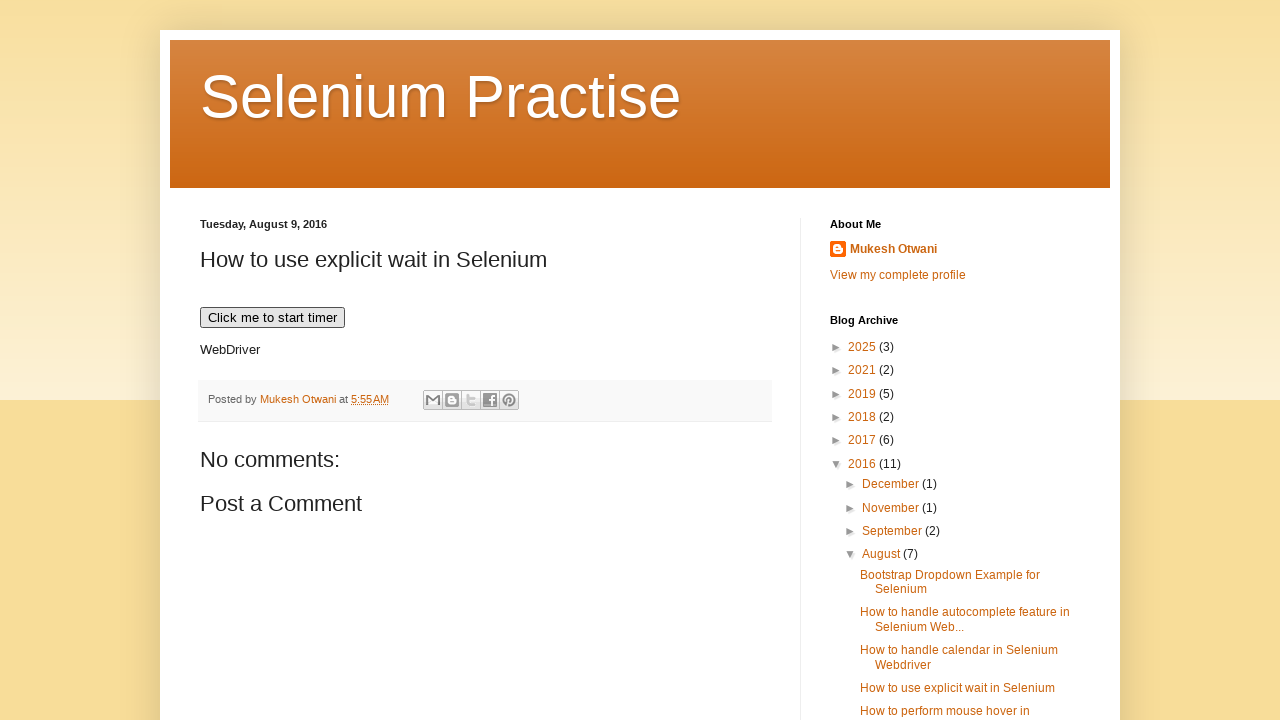